Demonstrates multi-selection functionality on jQuery UI selectable demo by using Ctrl+click to select multiple non-contiguous items

Starting URL: https://jqueryui.com/selectable/

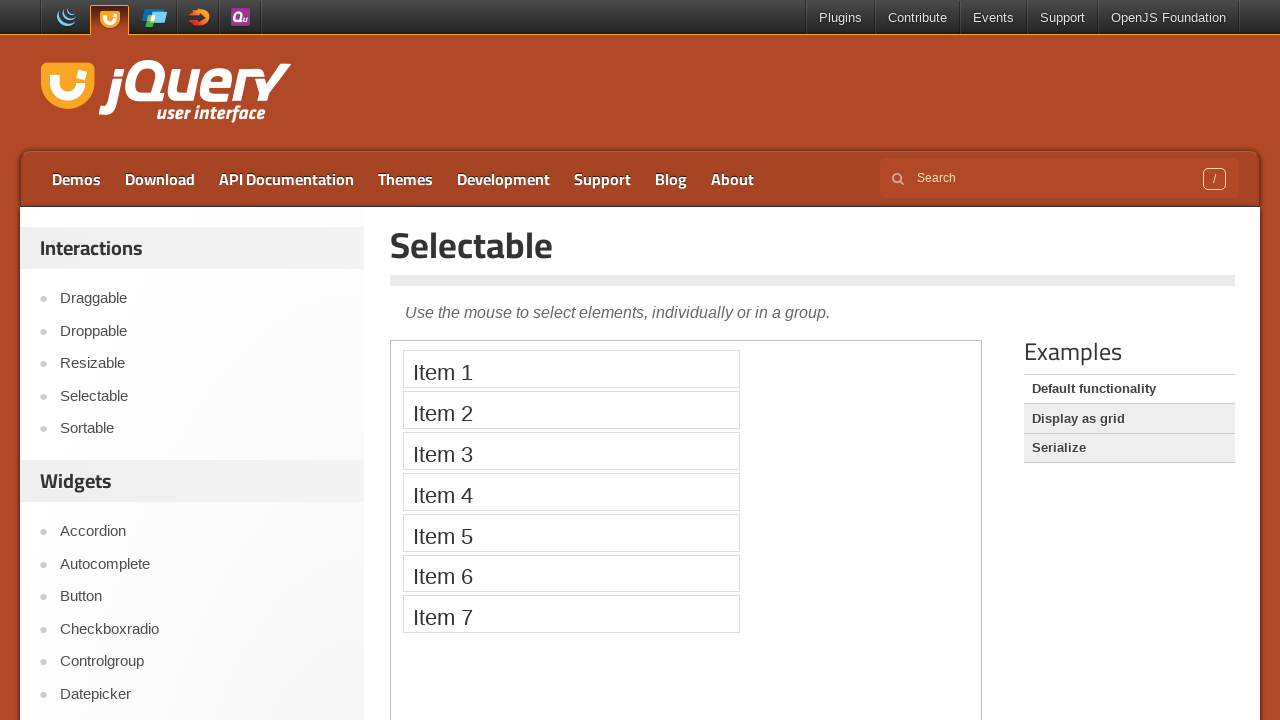

Located iframe containing selectable demo
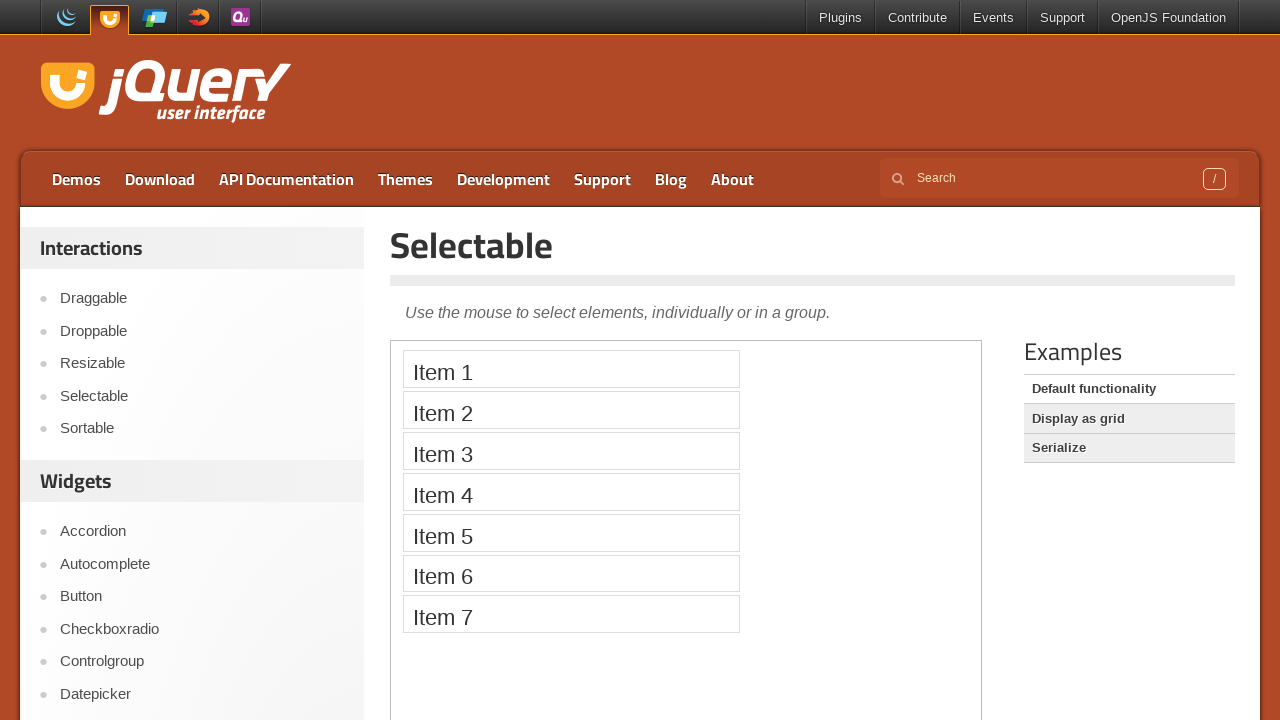

Waited 1000ms for iframe to be ready
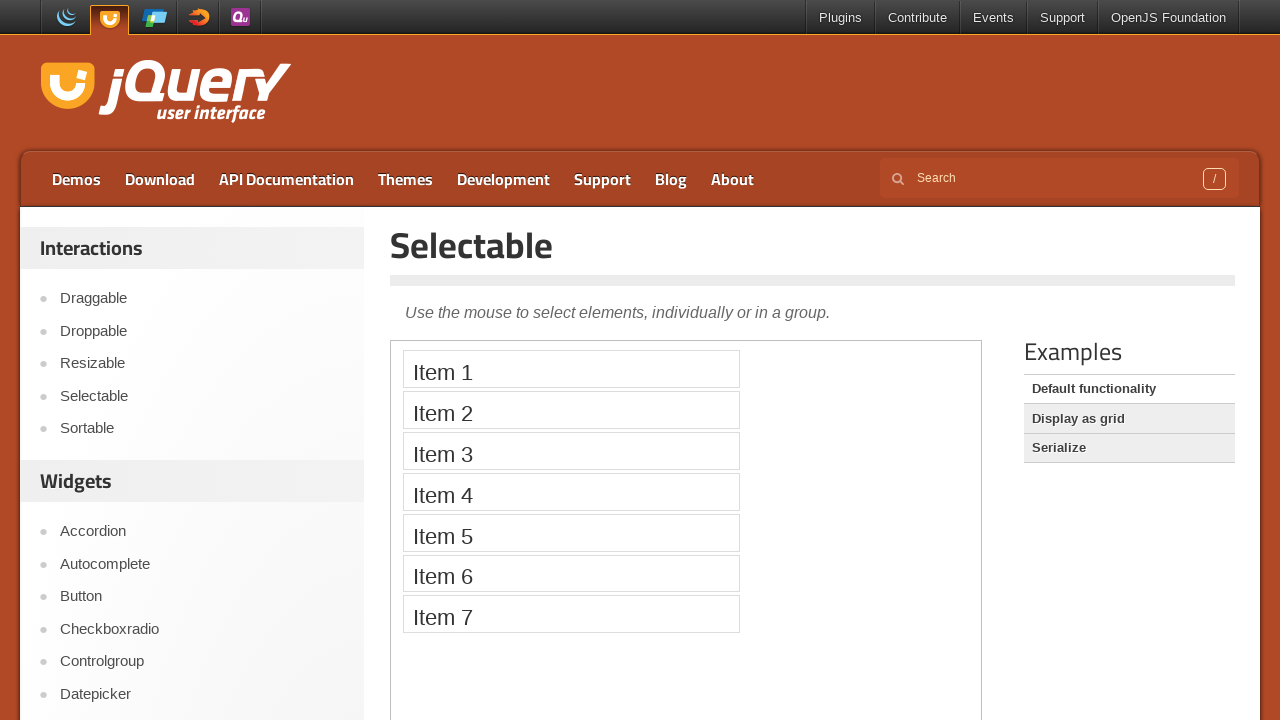

Located Item 2 element
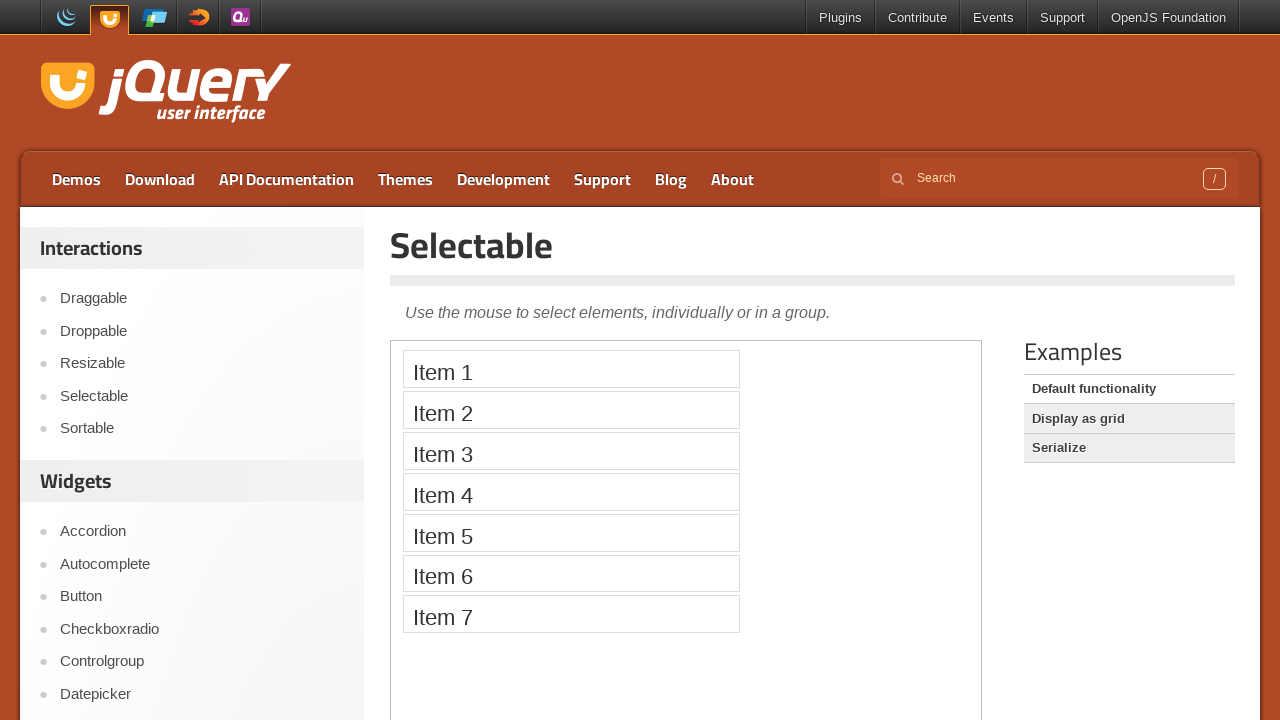

Located Item 5 element
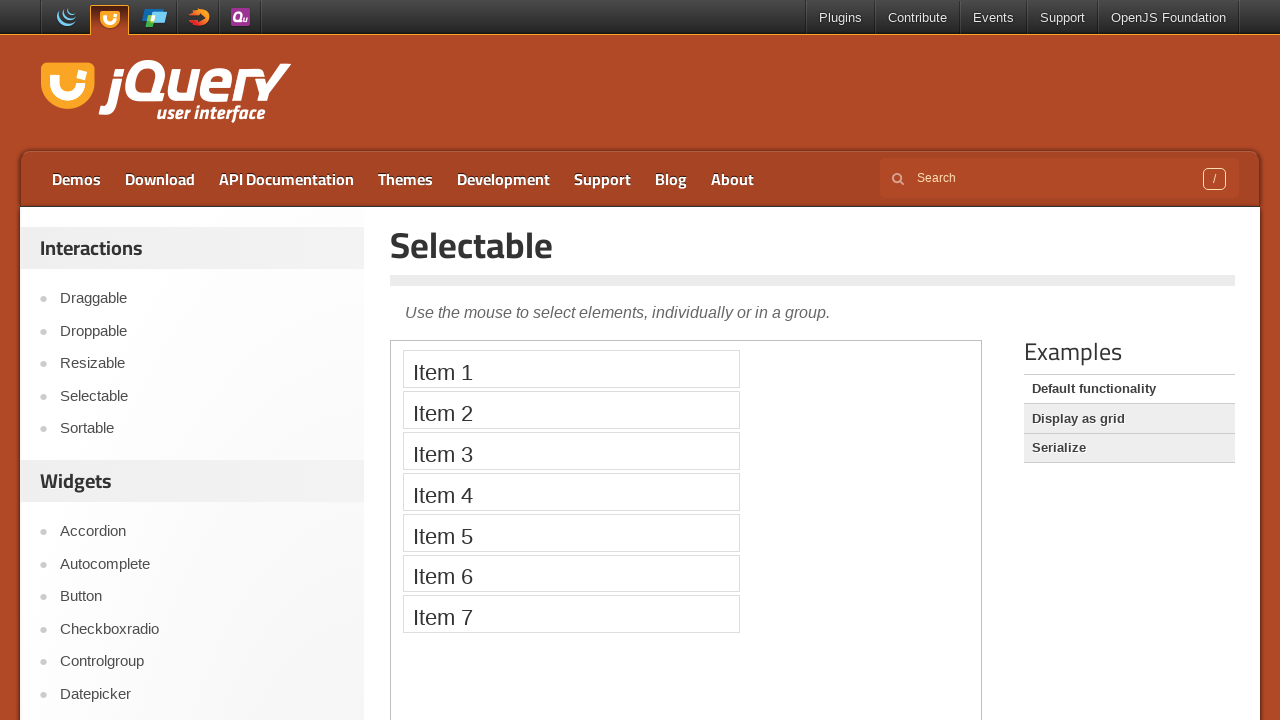

Located Item 1 element
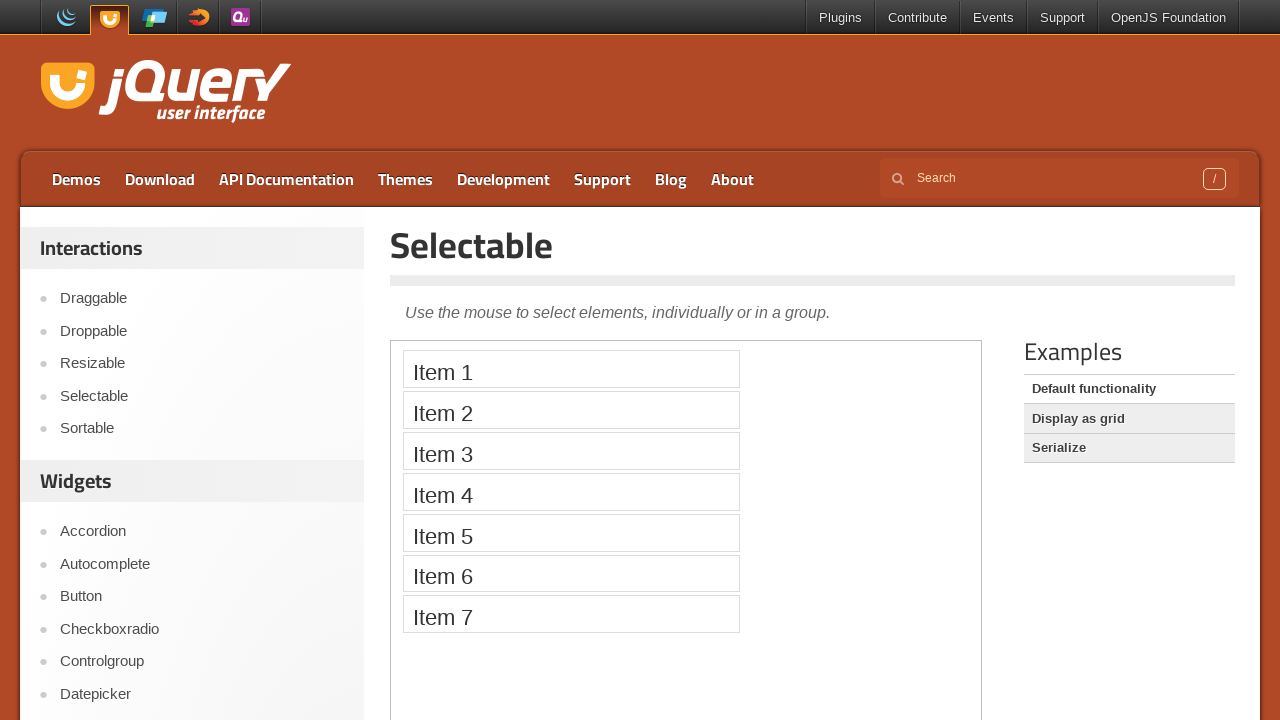

Pressed Control key down to start multi-selection
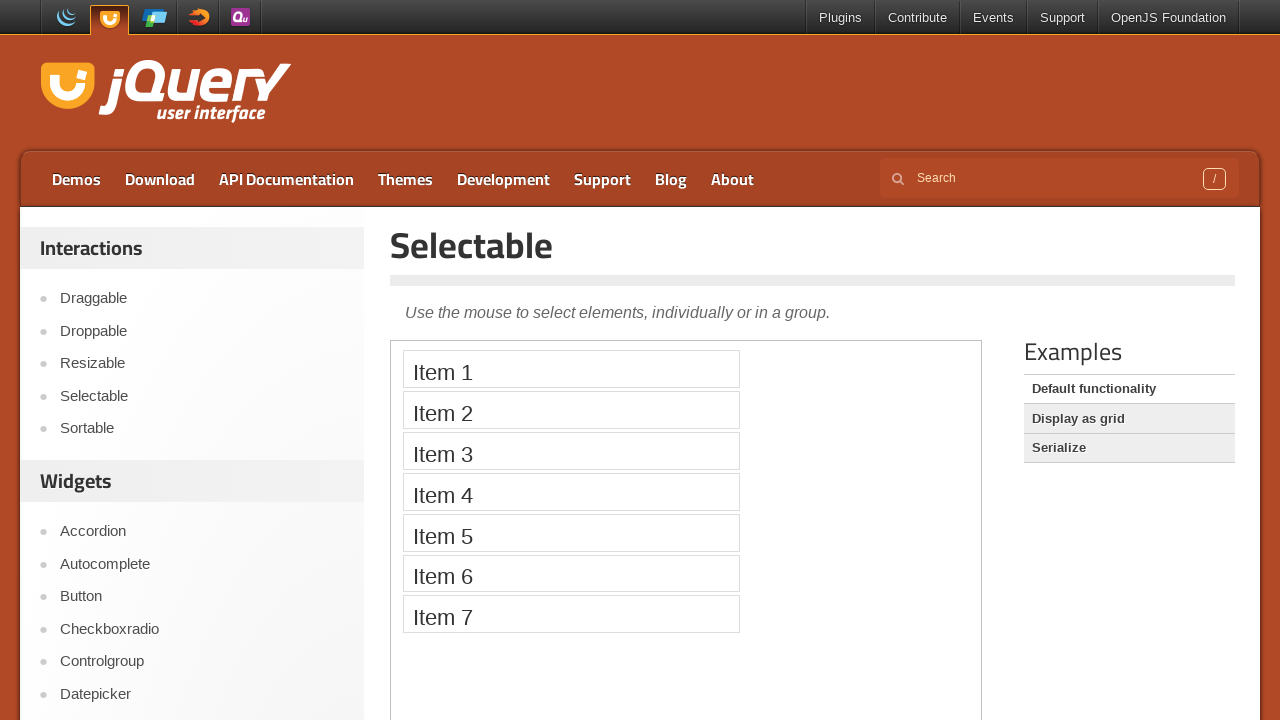

Ctrl+clicked Item 2 at (571, 410) on iframe >> nth=0 >> internal:control=enter-frame >> xpath=//li[text()='Item 2']
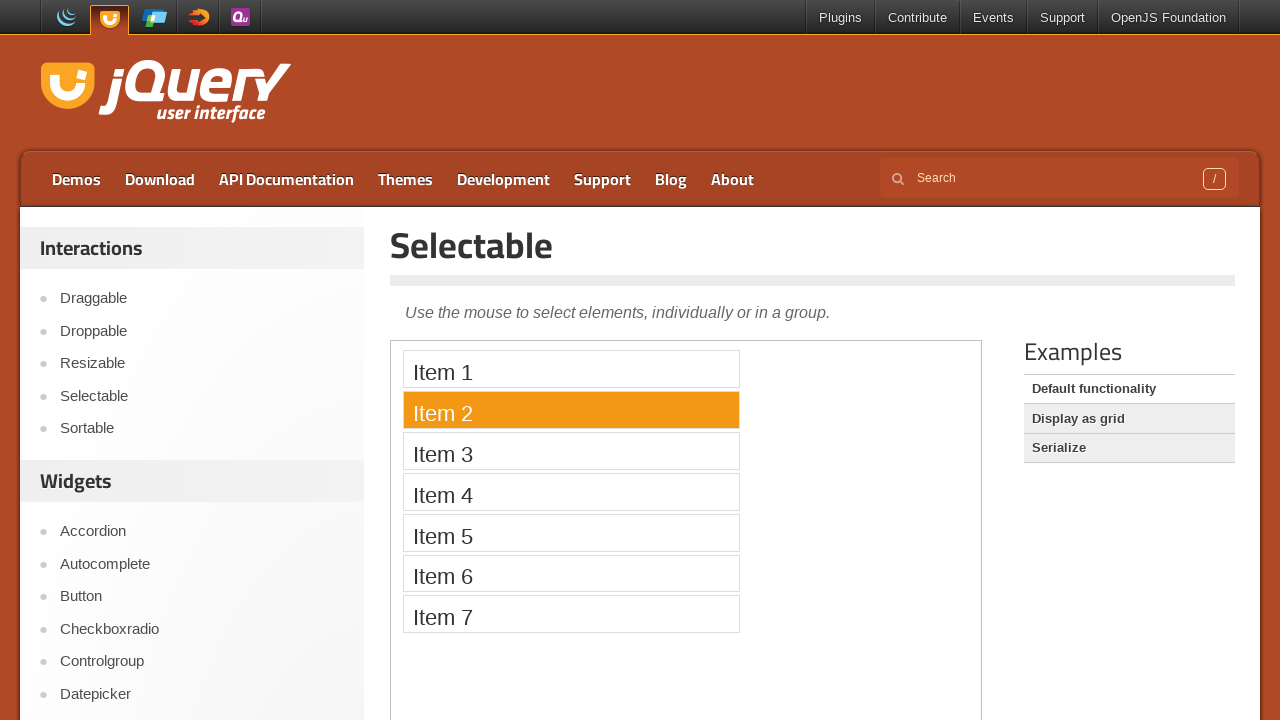

Ctrl+clicked Item 5 at (571, 532) on iframe >> nth=0 >> internal:control=enter-frame >> xpath=//li[text()='Item 5']
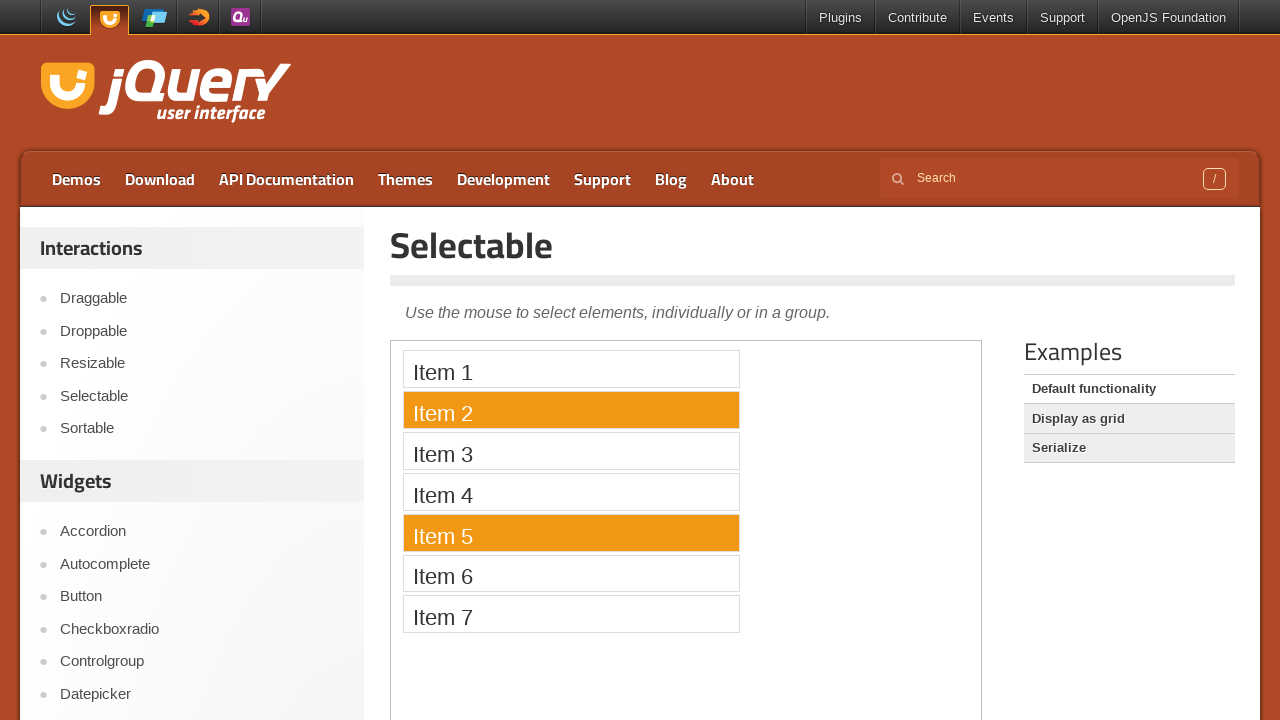

Ctrl+clicked Item 1 at (571, 369) on iframe >> nth=0 >> internal:control=enter-frame >> xpath=//li[text()='Item 1']
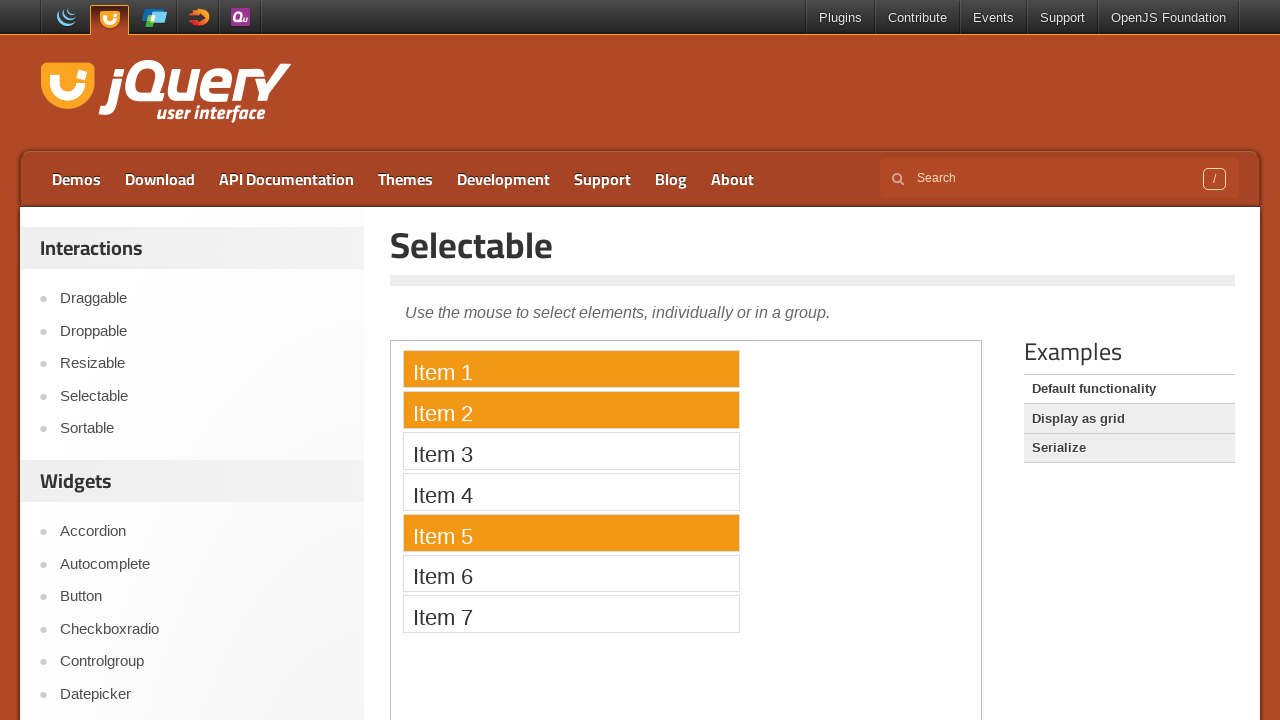

Released Control key to complete multi-selection
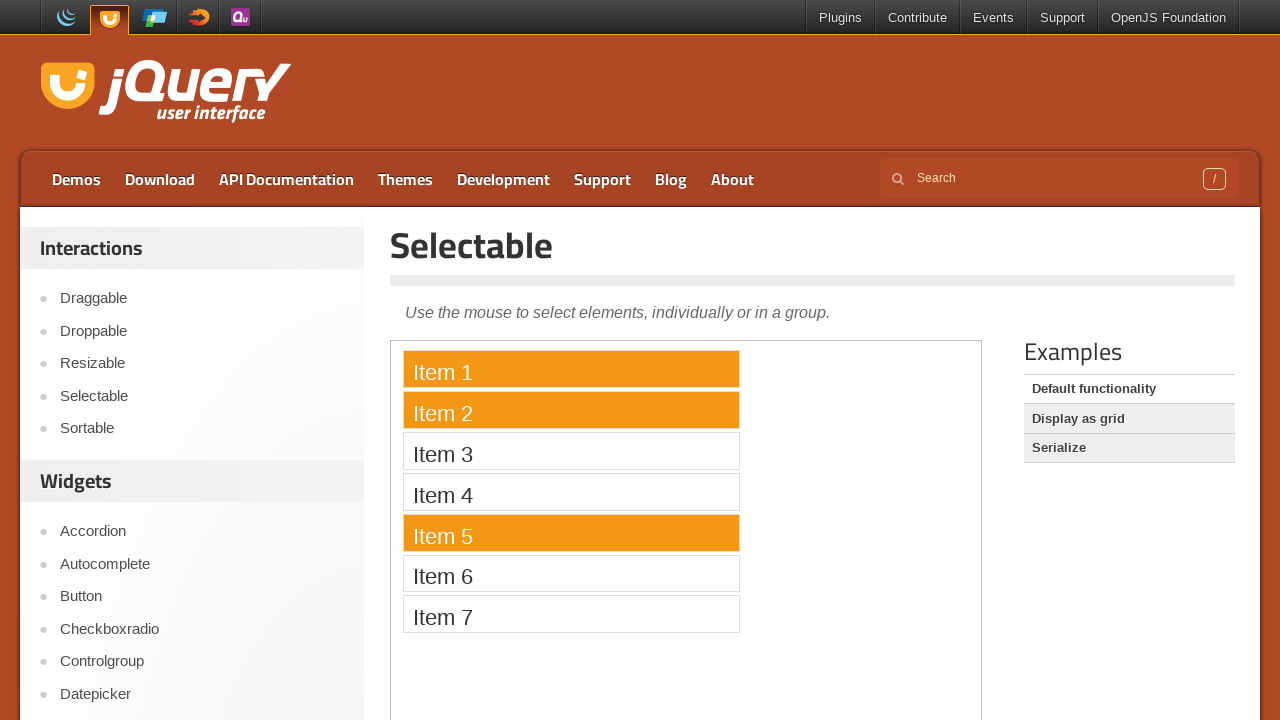

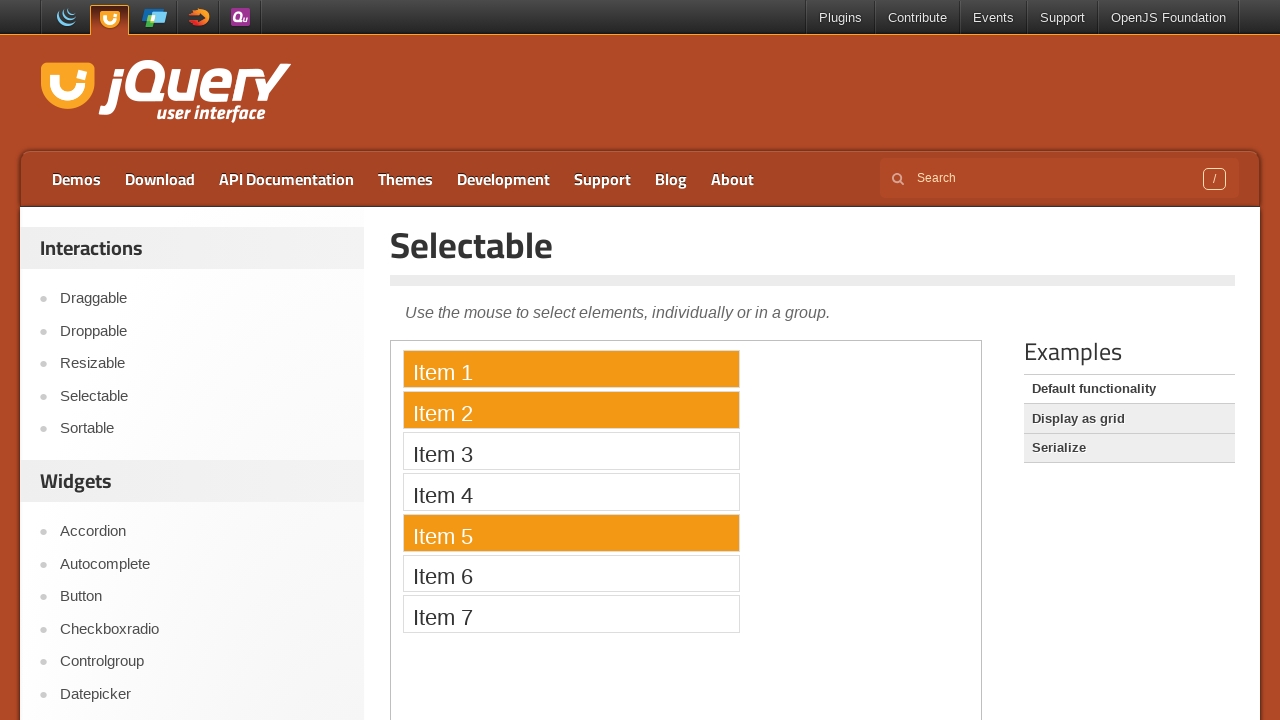